Navigates to Radio Button section and selects the Yes radio button

Starting URL: https://demoqa.com/

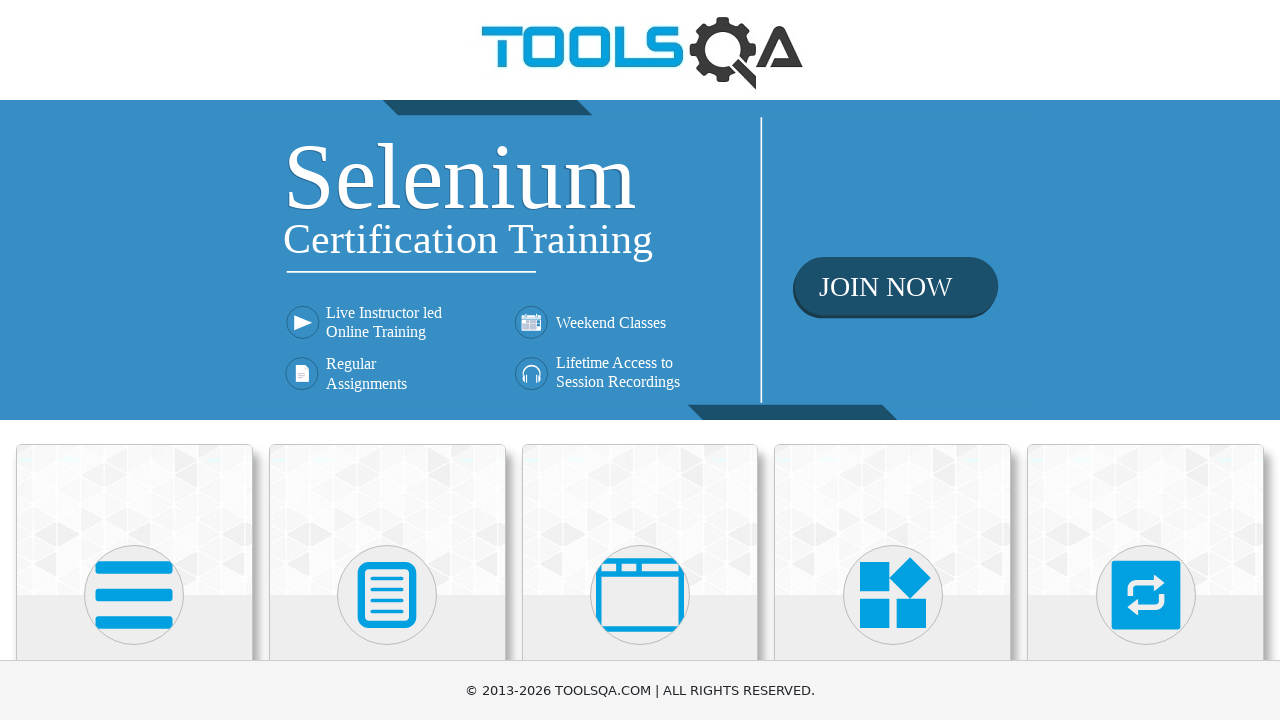

Clicked on Elements card at (134, 360) on text=Elements
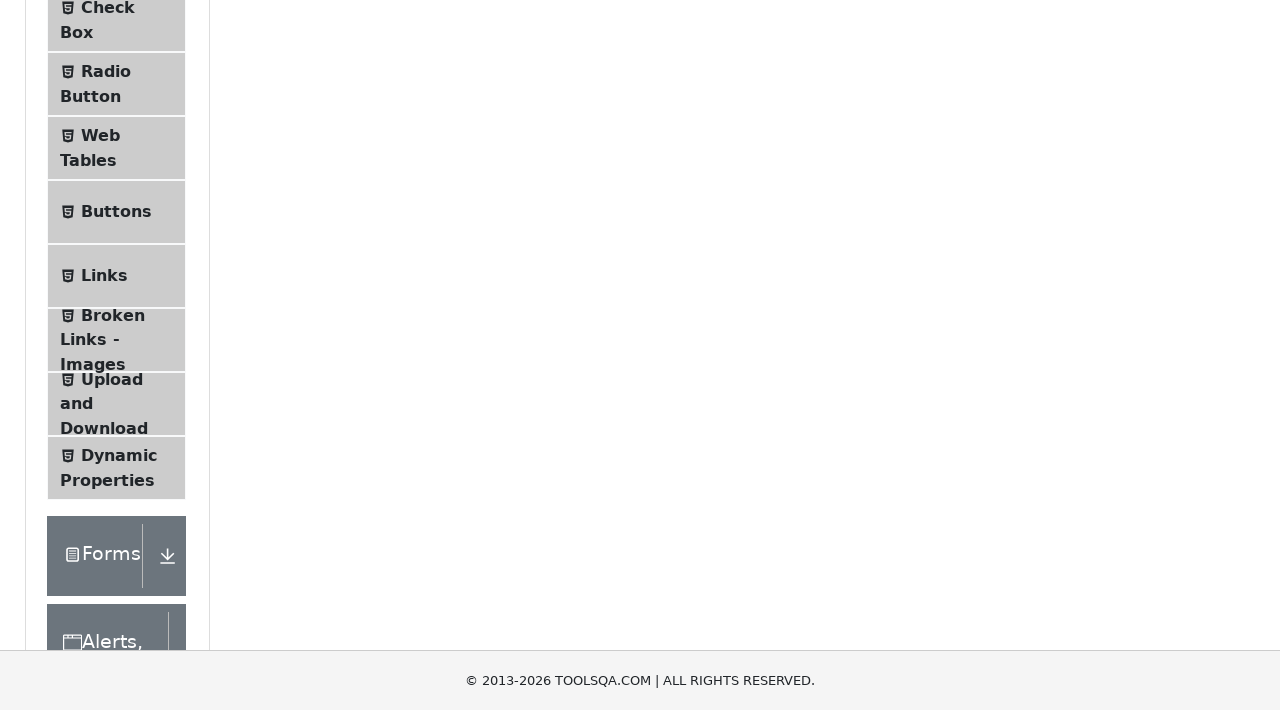

Clicked on Radio Button menu item at (106, 376) on text=Radio Button
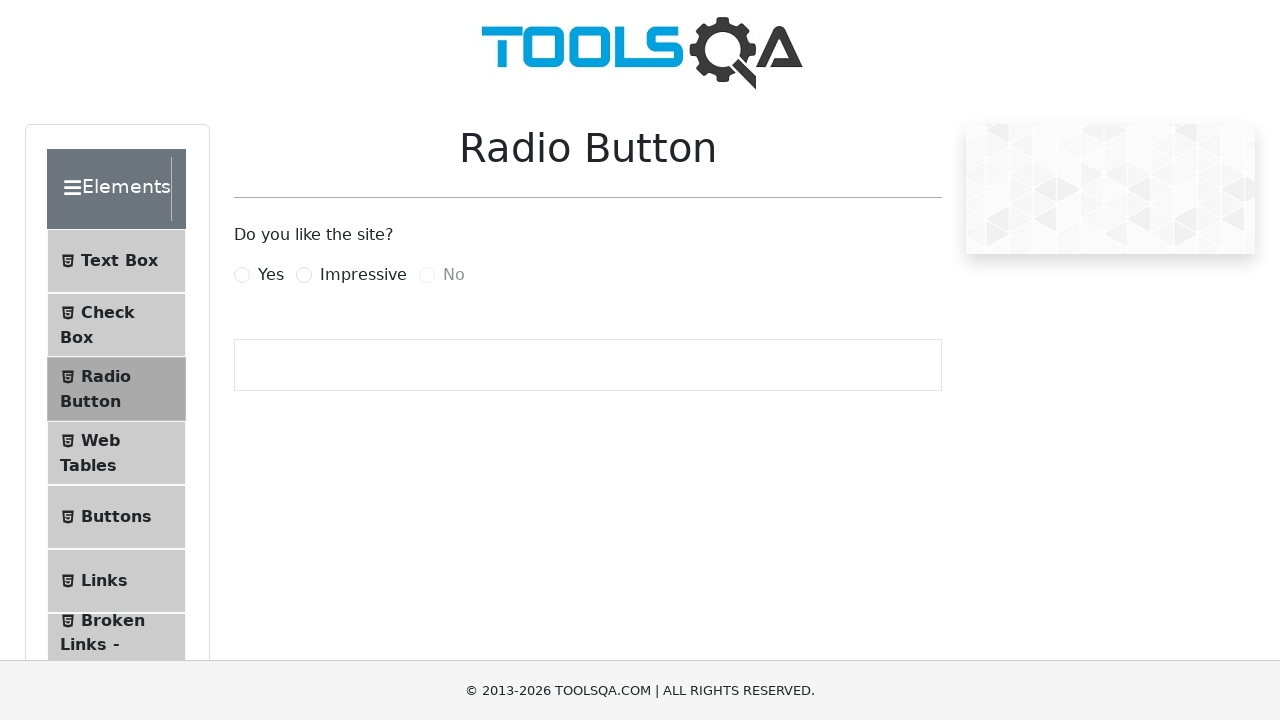

Clicked the Yes radio button at (271, 275) on label[for='yesRadio']
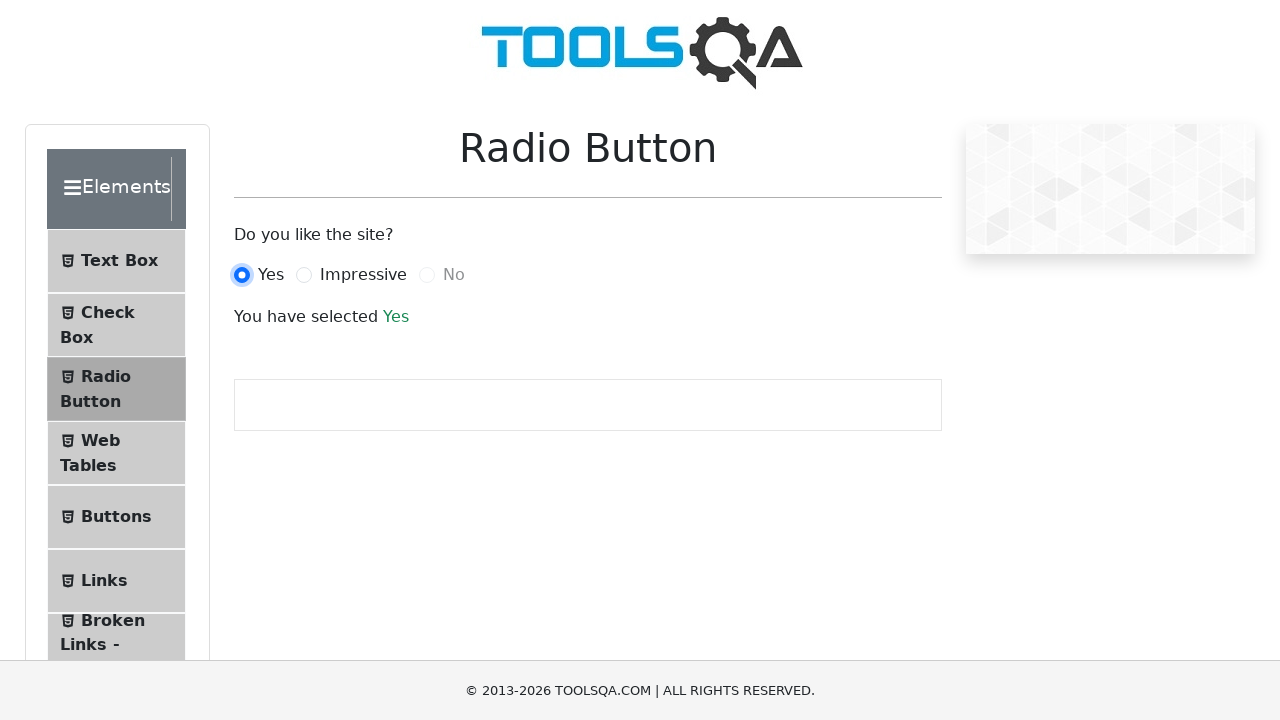

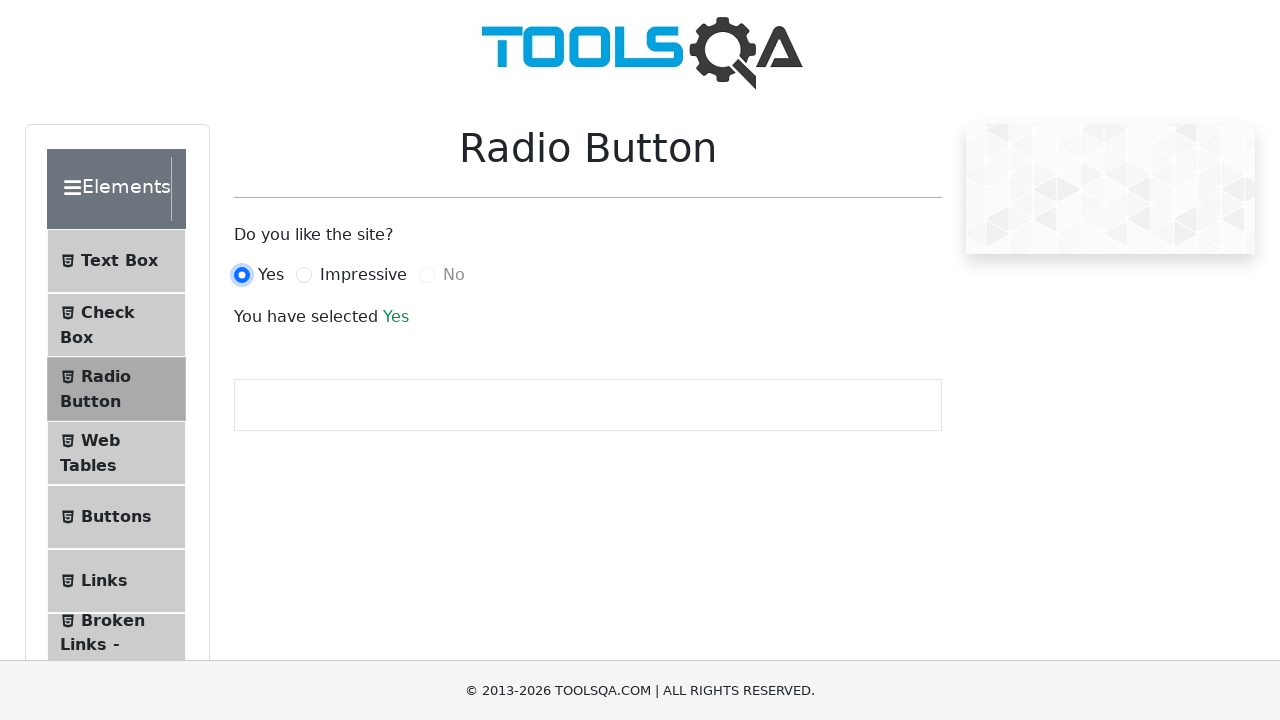